Opens VWO application URL and verifies that the page title contains "Login - VWO" to confirm the login page loads correctly

Starting URL: https://app.vwo.com

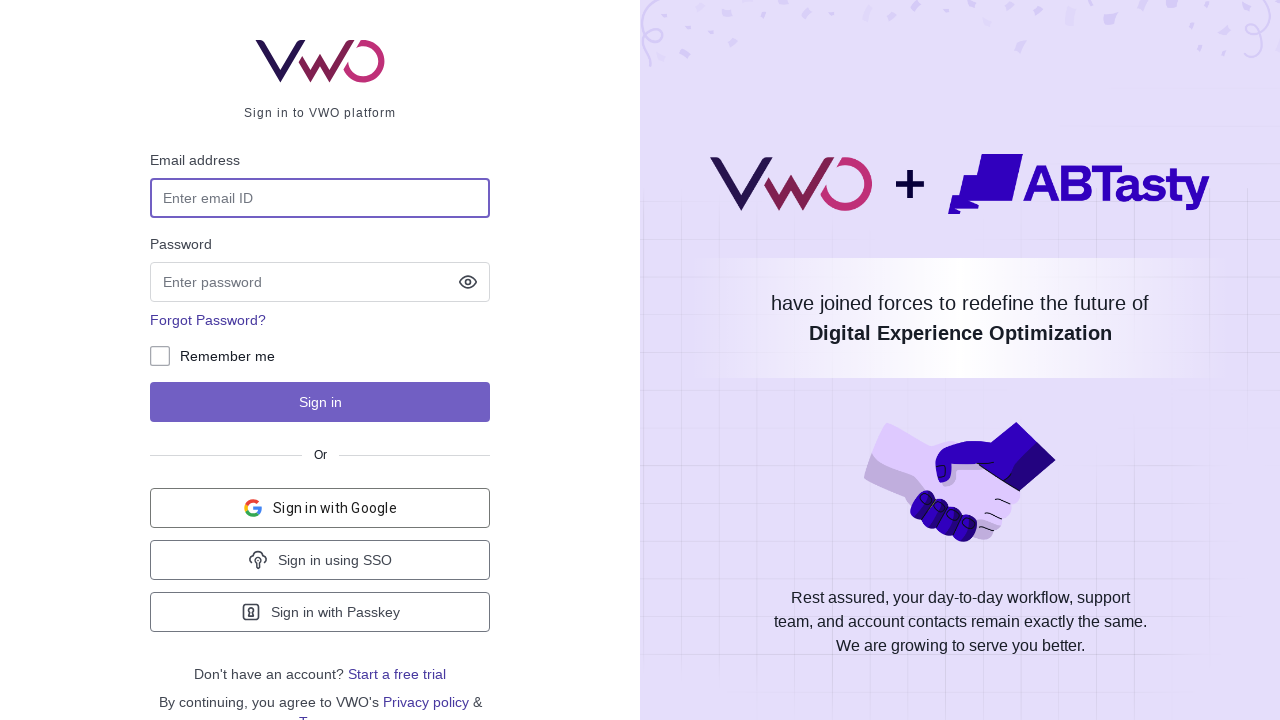

Navigated to VWO application URL (https://app.vwo.com)
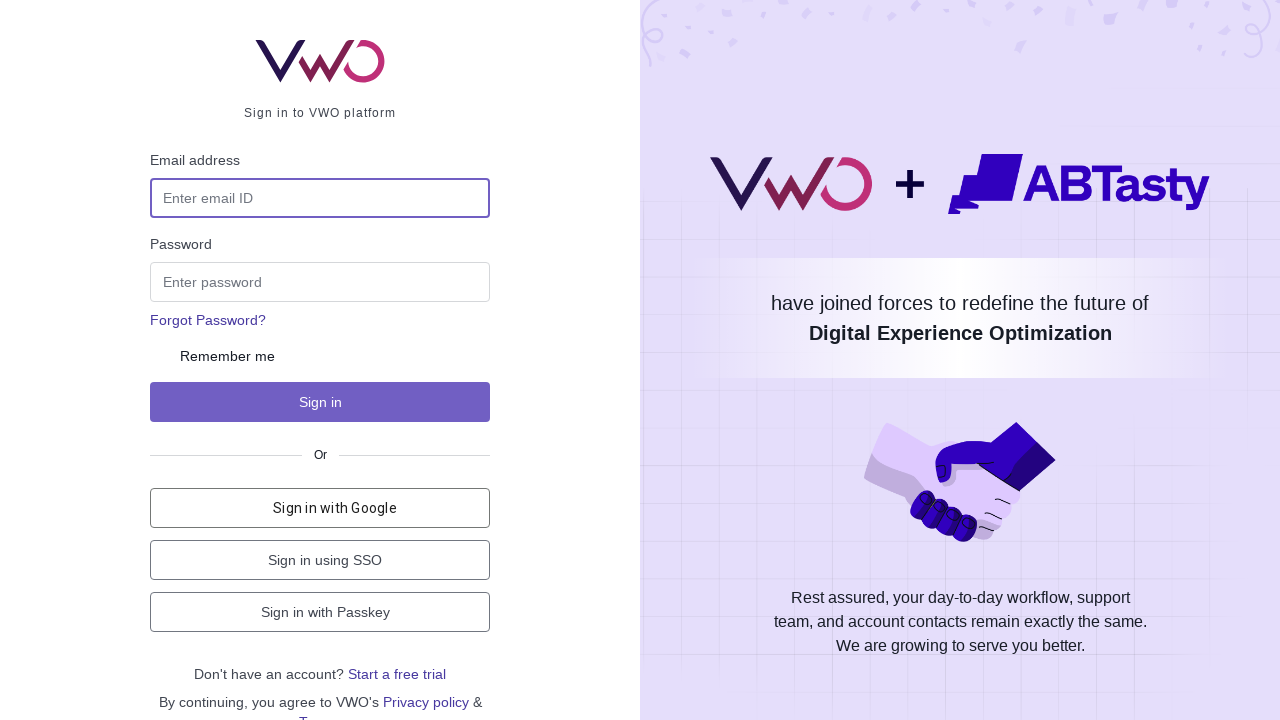

Page DOM content fully loaded
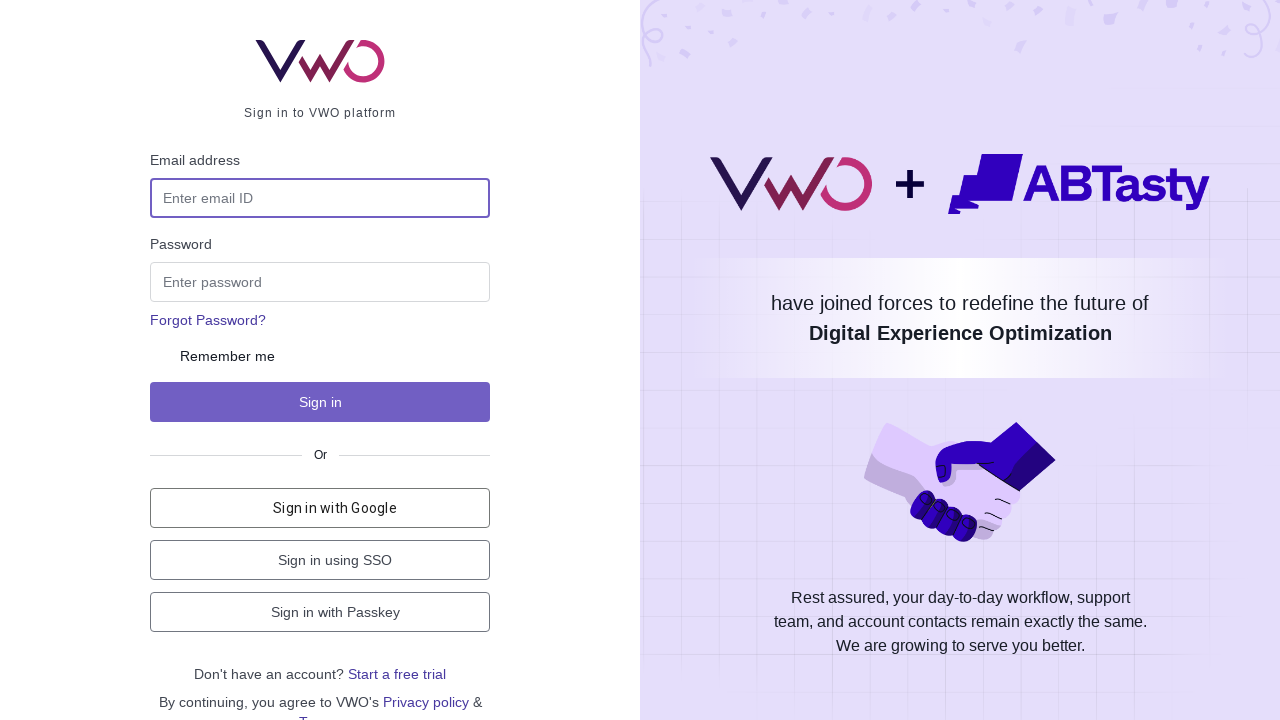

Verified page title contains 'Login - VWO'
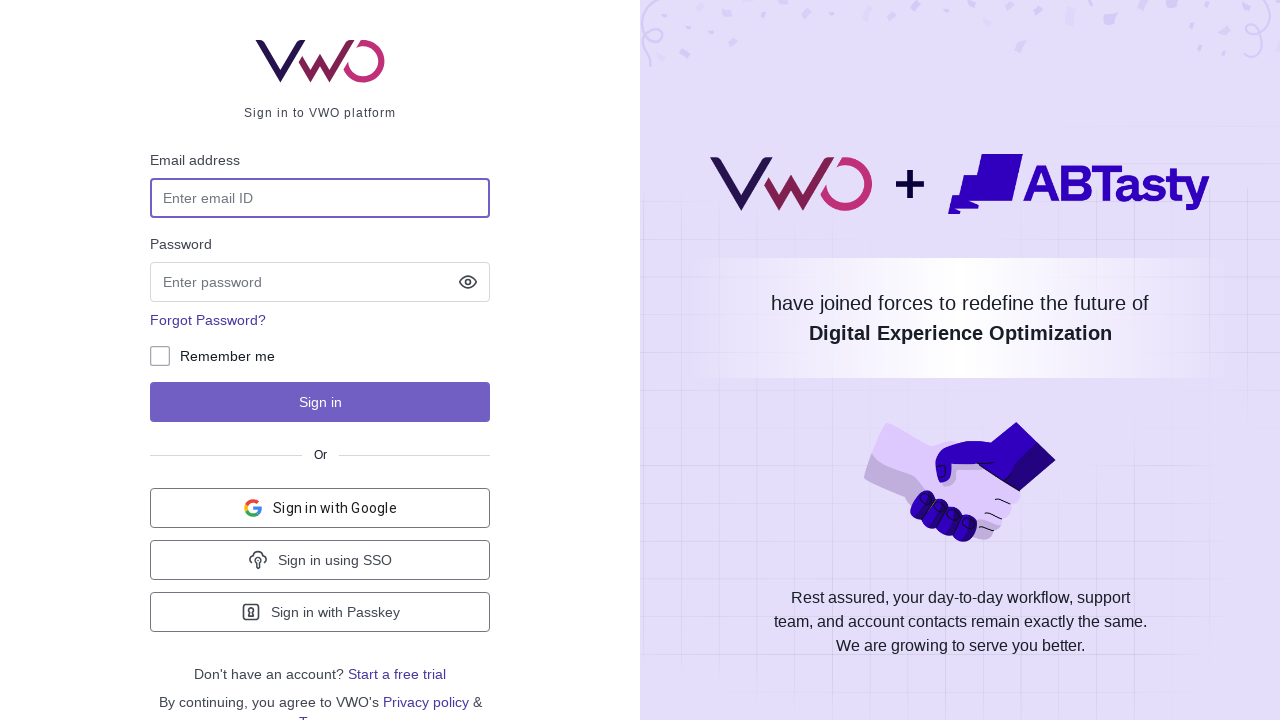

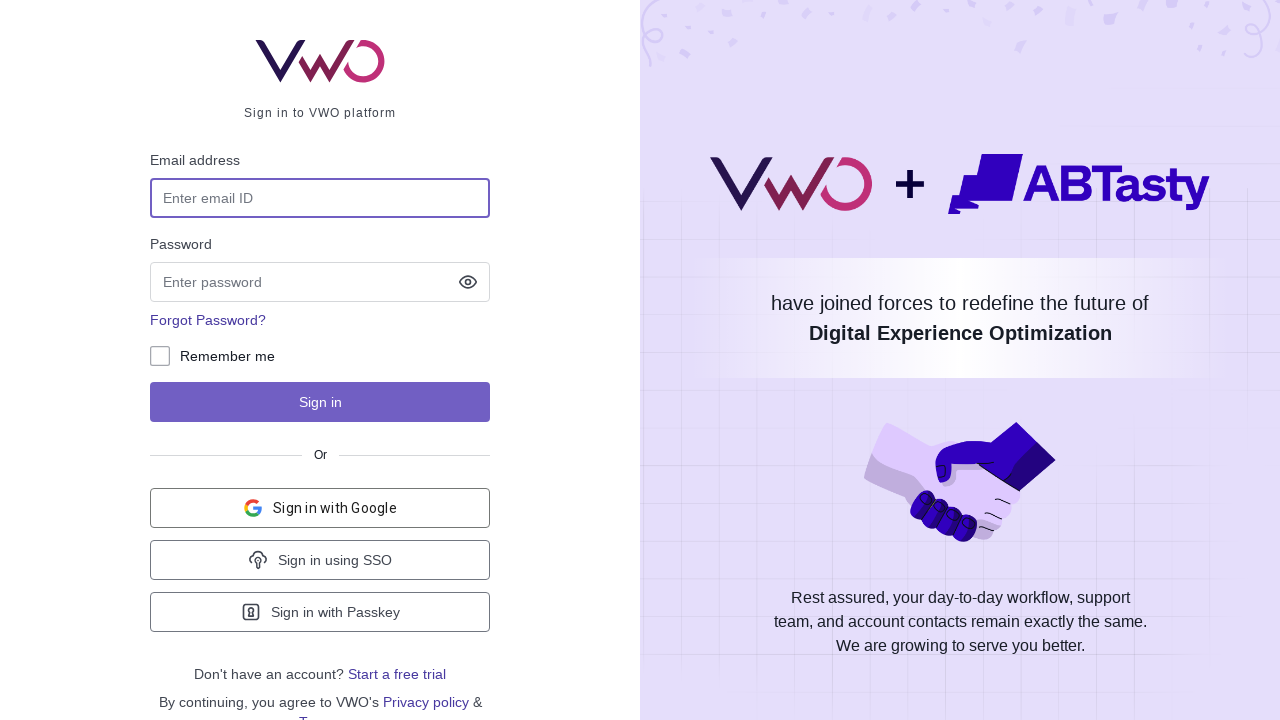